Tests modifying link target attribute to open in same tab and clicking the link

Starting URL: https://the-internet.herokuapp.com/windows

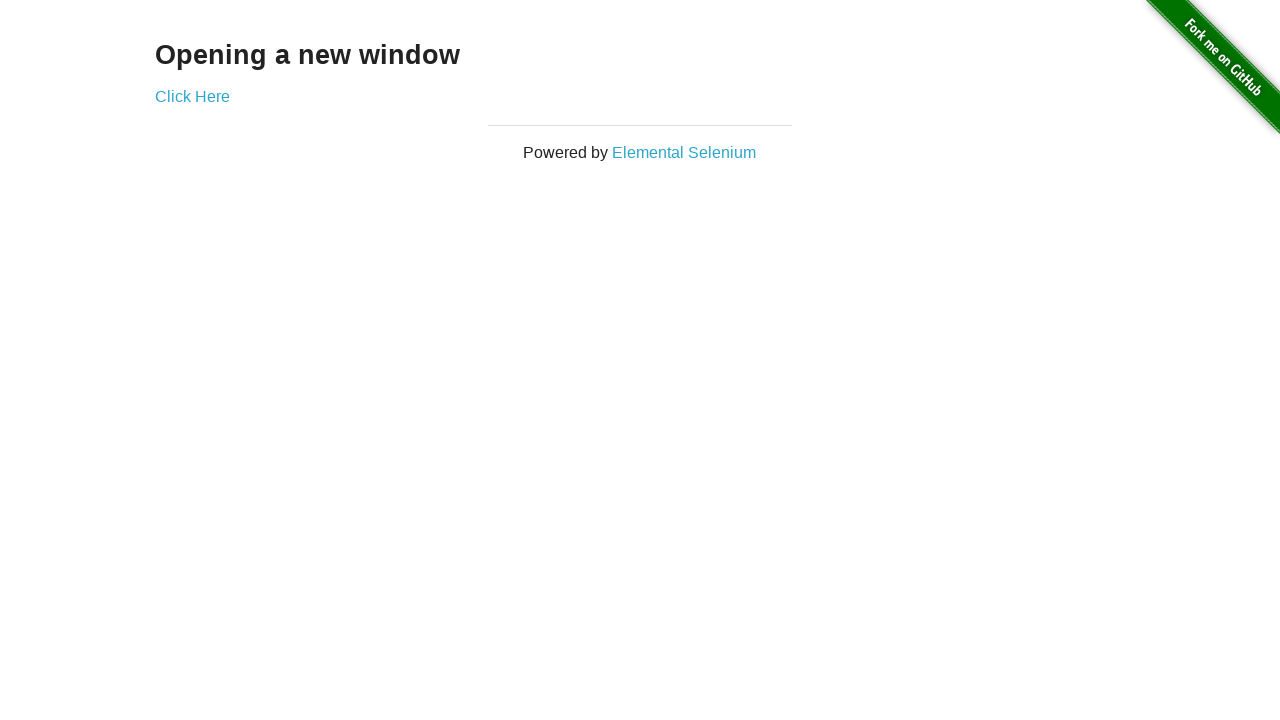

Modified link target attribute from '_blank' to '_self' using JavaScript
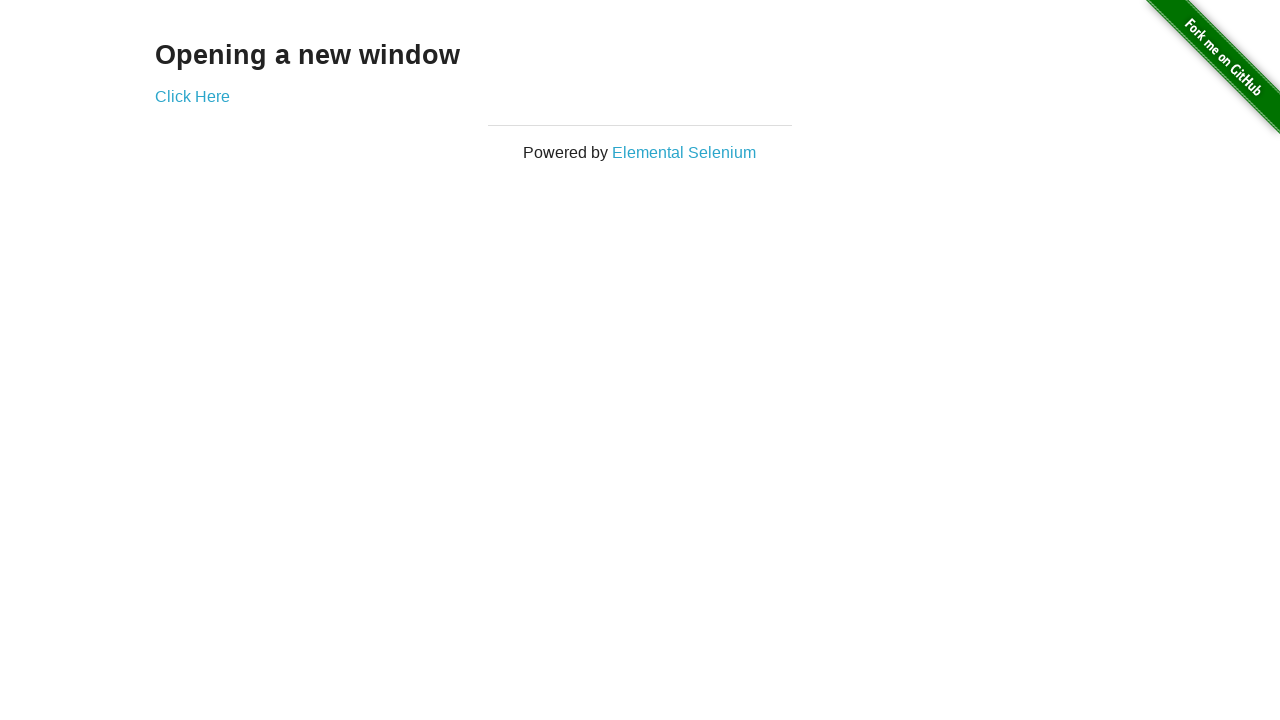

Clicked the 'Click Here' link which now opens in the same tab at (192, 96) on text=Click Here
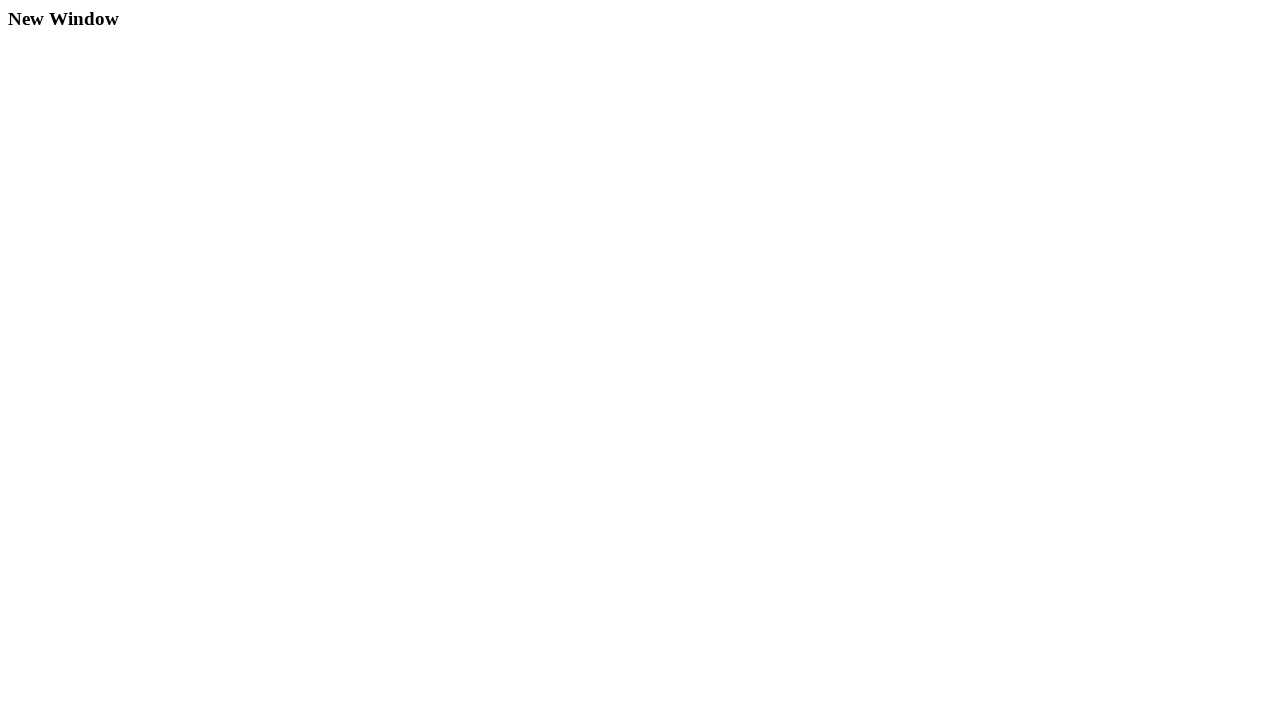

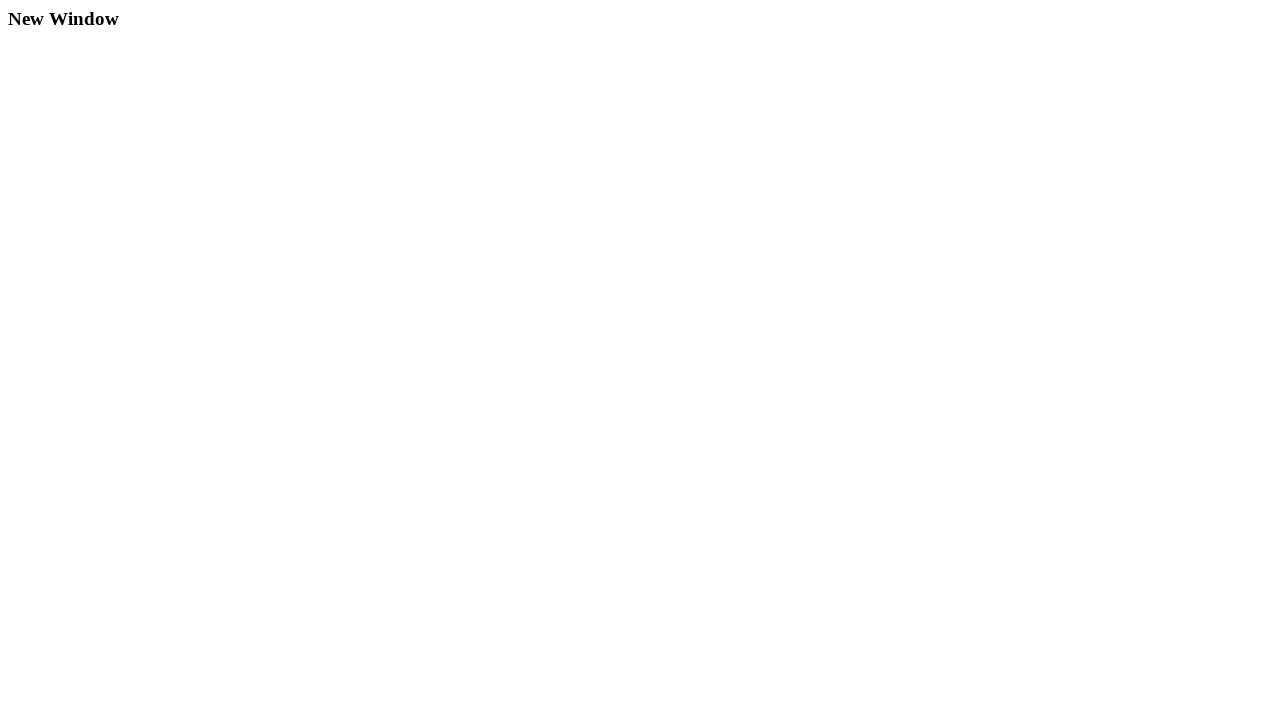